Tests that submitting an empty email field displays an error message indicating email is required

Starting URL: https://shimmering-hamster-bbee86.netlify.app/

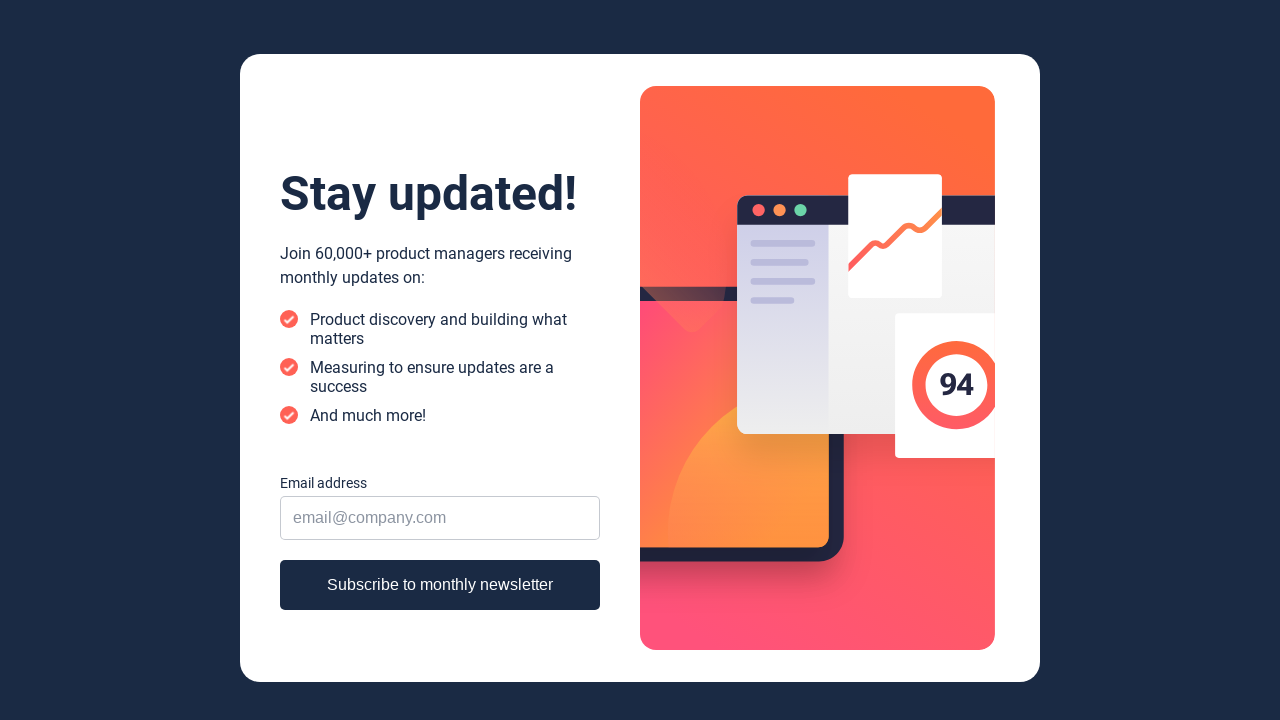

Cleared email input field, leaving it empty on input[type='email']
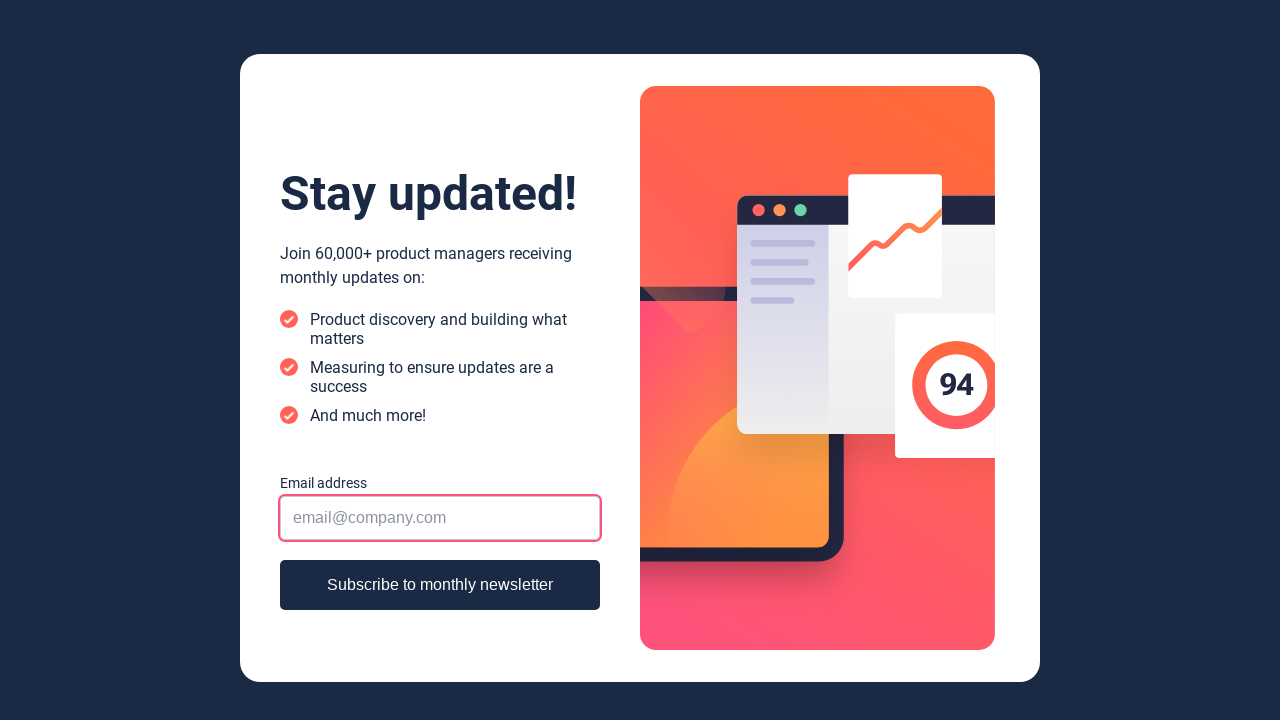

Clicked Subscribe button at (440, 585) on button[type='submit'], button:has-text('Subscribe'), .subscribe-btn
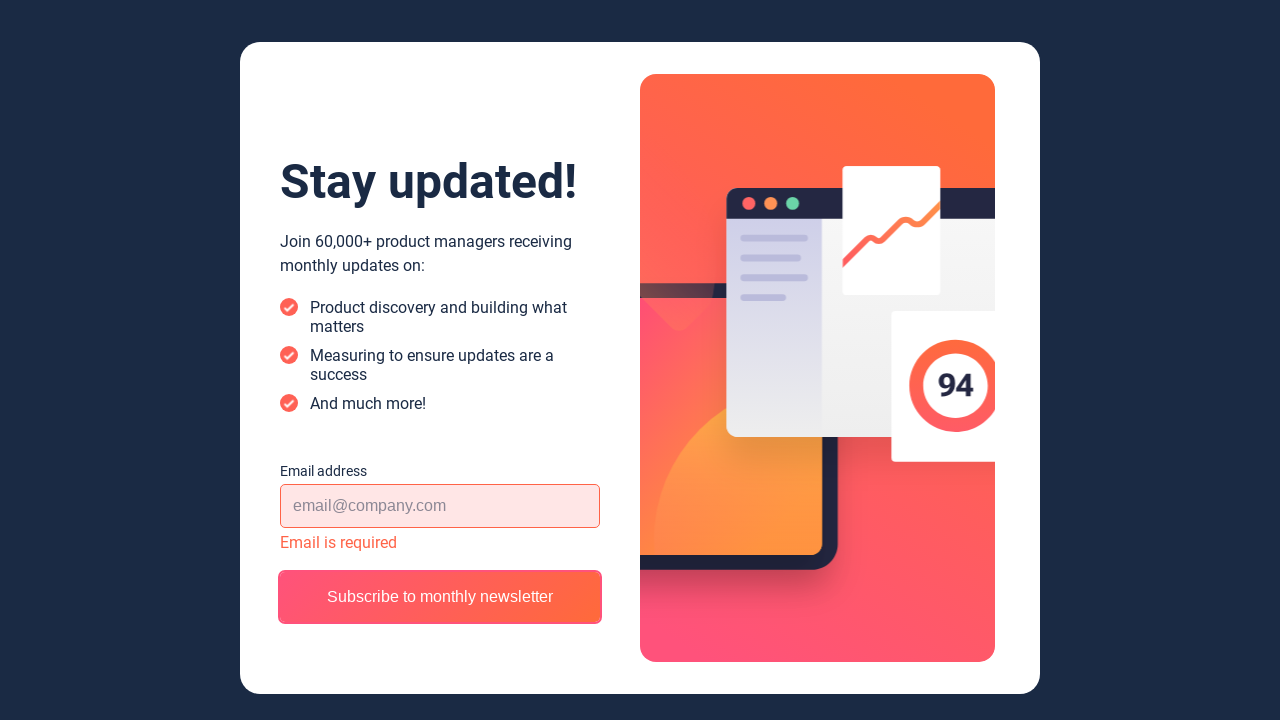

Error message 'Email is required' appeared
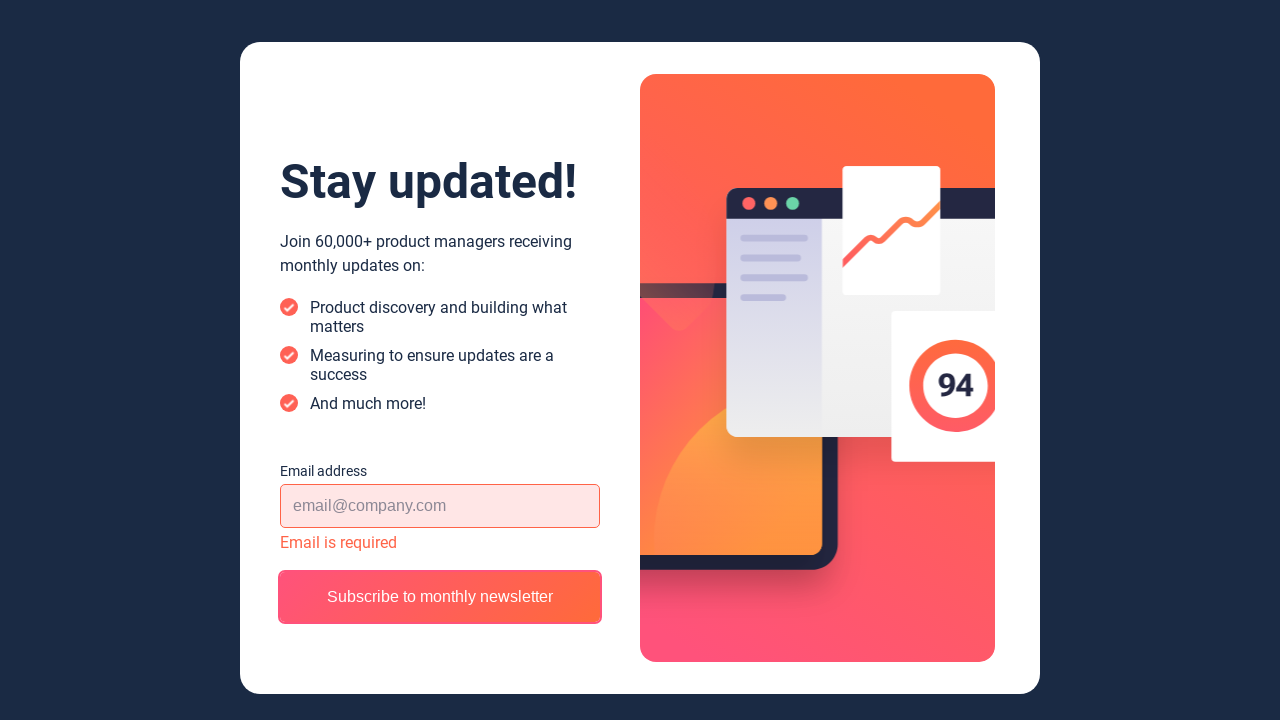

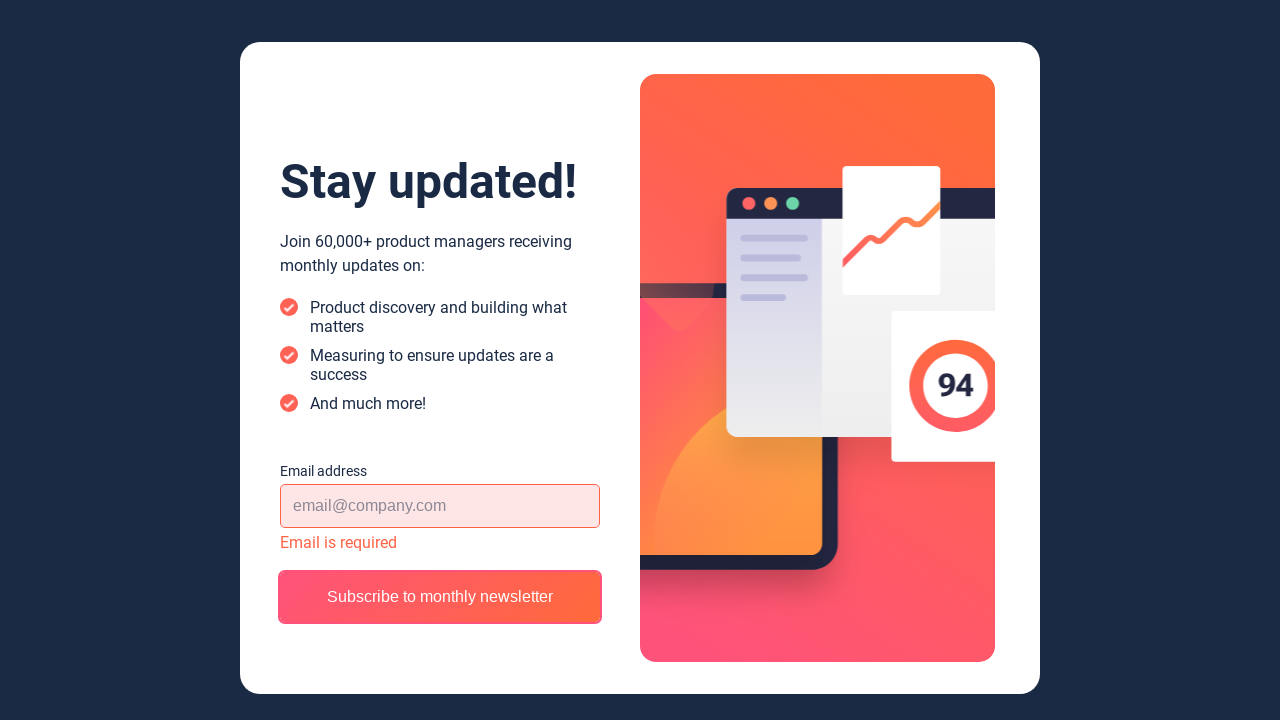